Selects a gender radio button option

Starting URL: https://letcode.in/forms

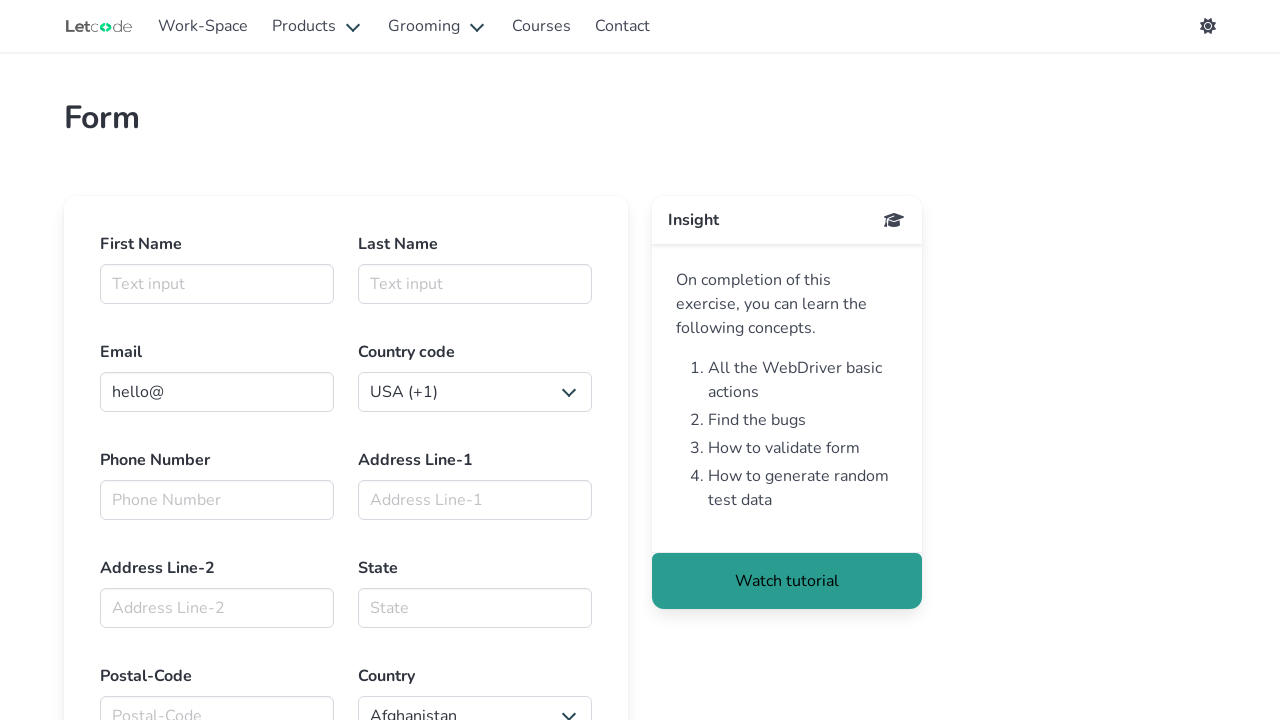

Navigated to forms page
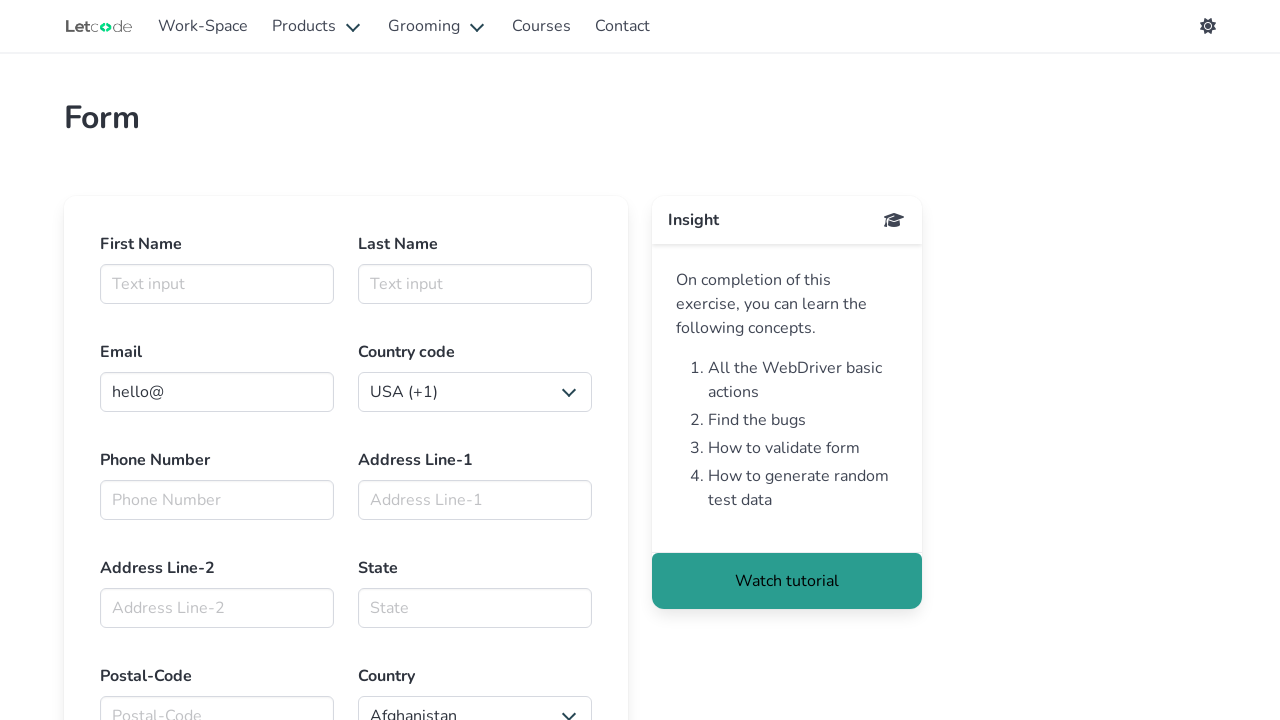

Selected Male gender radio button at (364, 360) on input[type='radio'][value='Male'], input[type='radio'][name='gender']
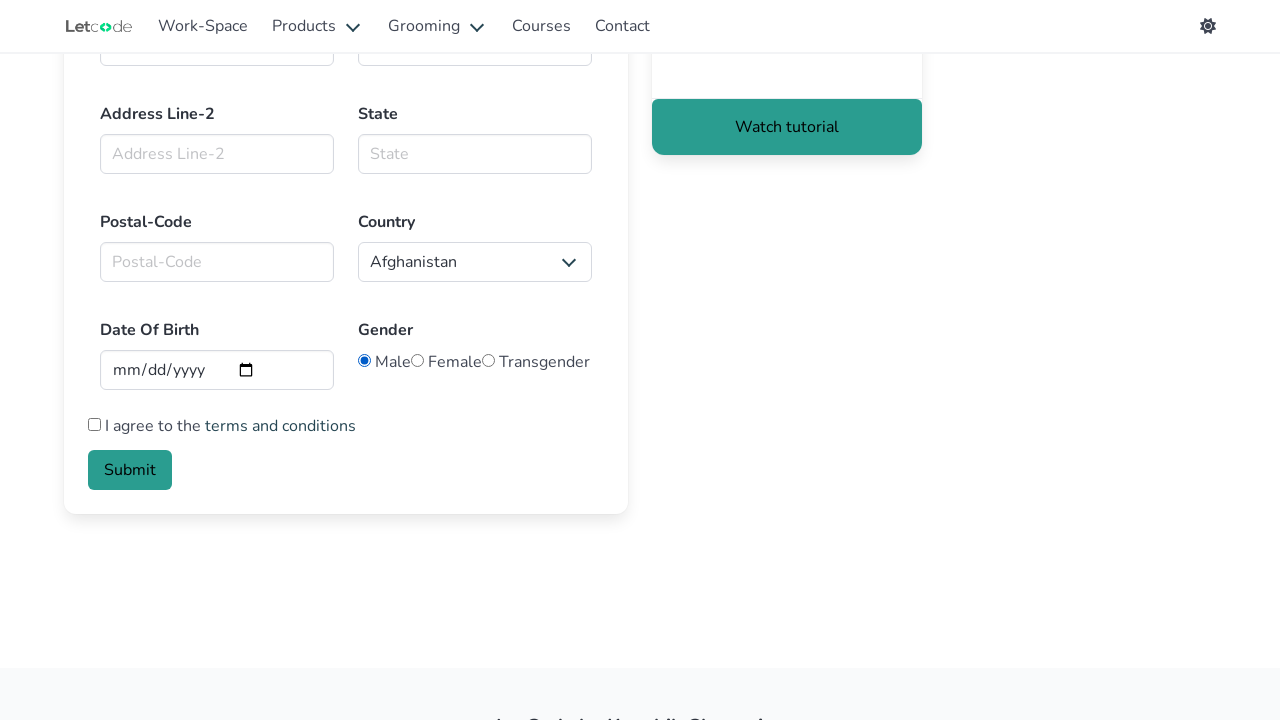

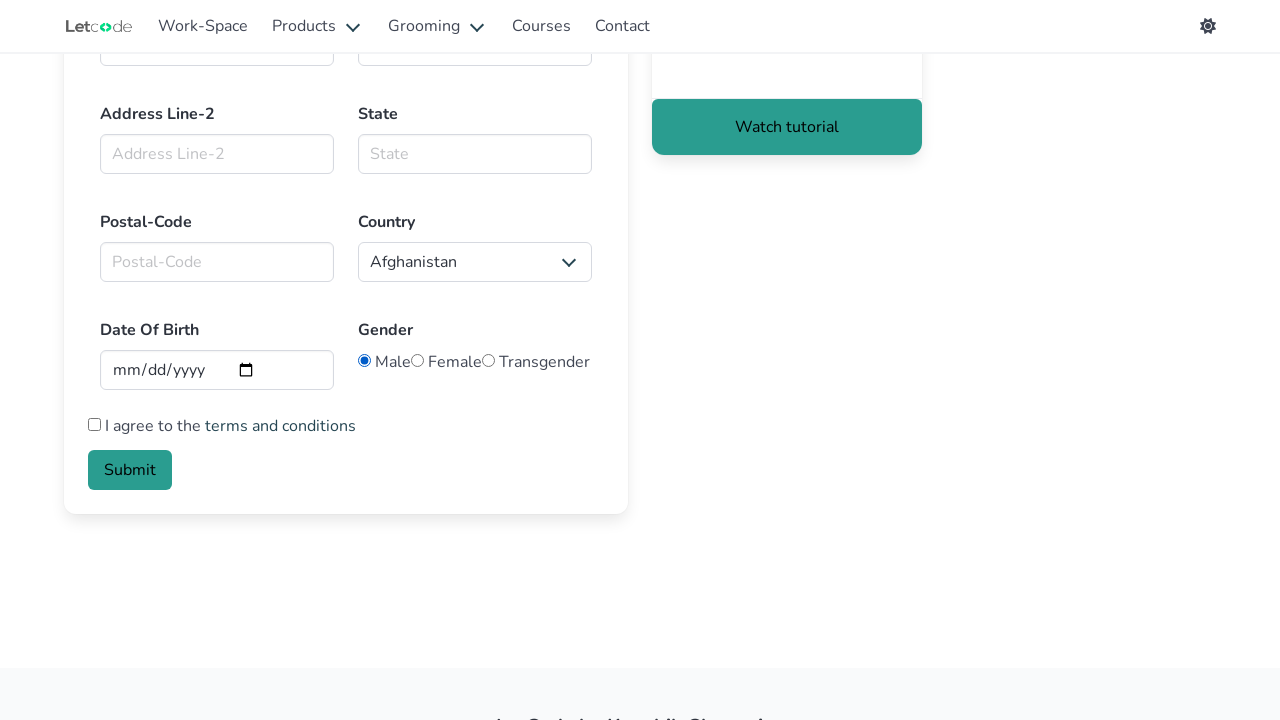